Tests adding a todo item by typing text and pressing Enter key

Starting URL: https://demo.playwright.dev/todomvc

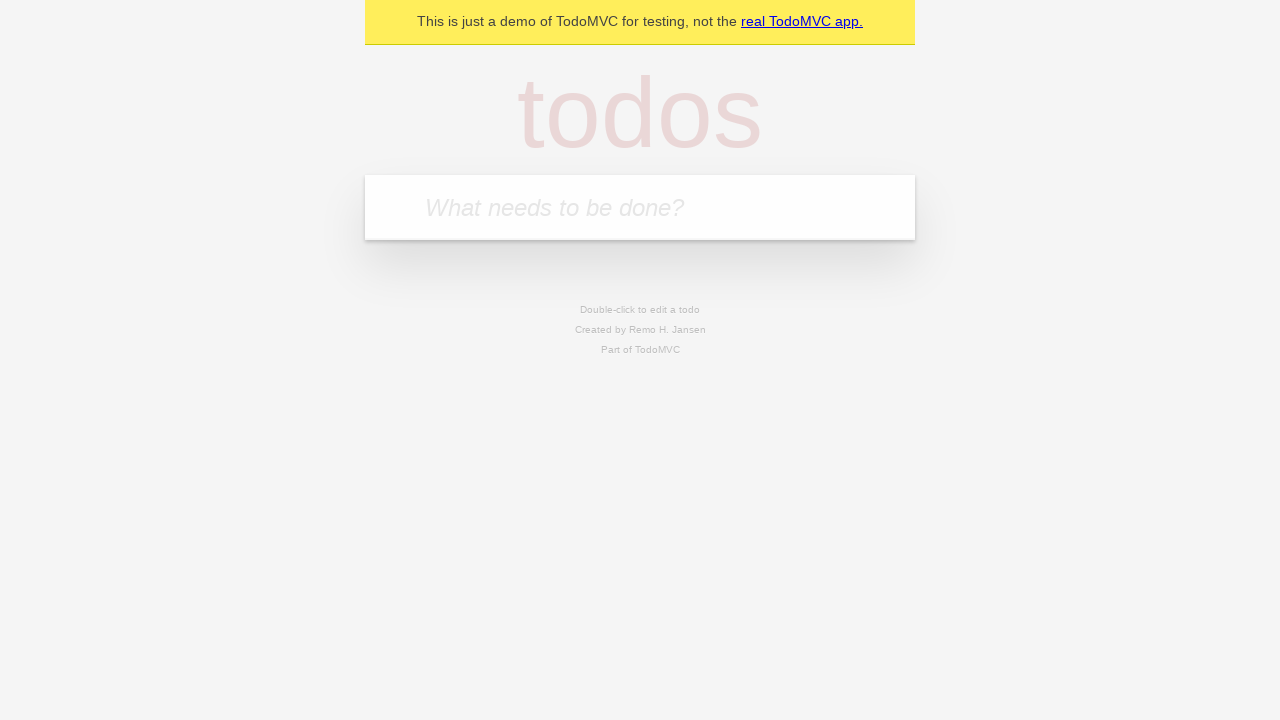

Filled todo input field with 'Test' on input[placeholder='What needs to be done?']
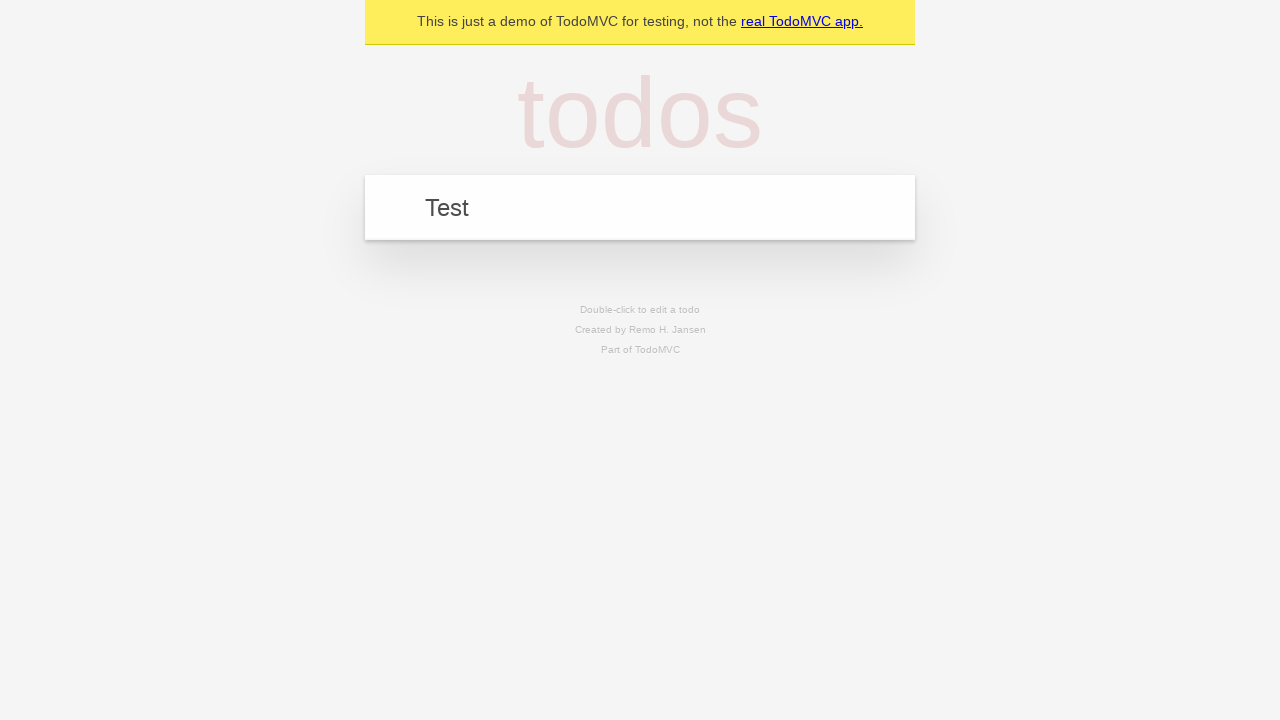

Pressed Enter key to add todo item on input[placeholder='What needs to be done?']
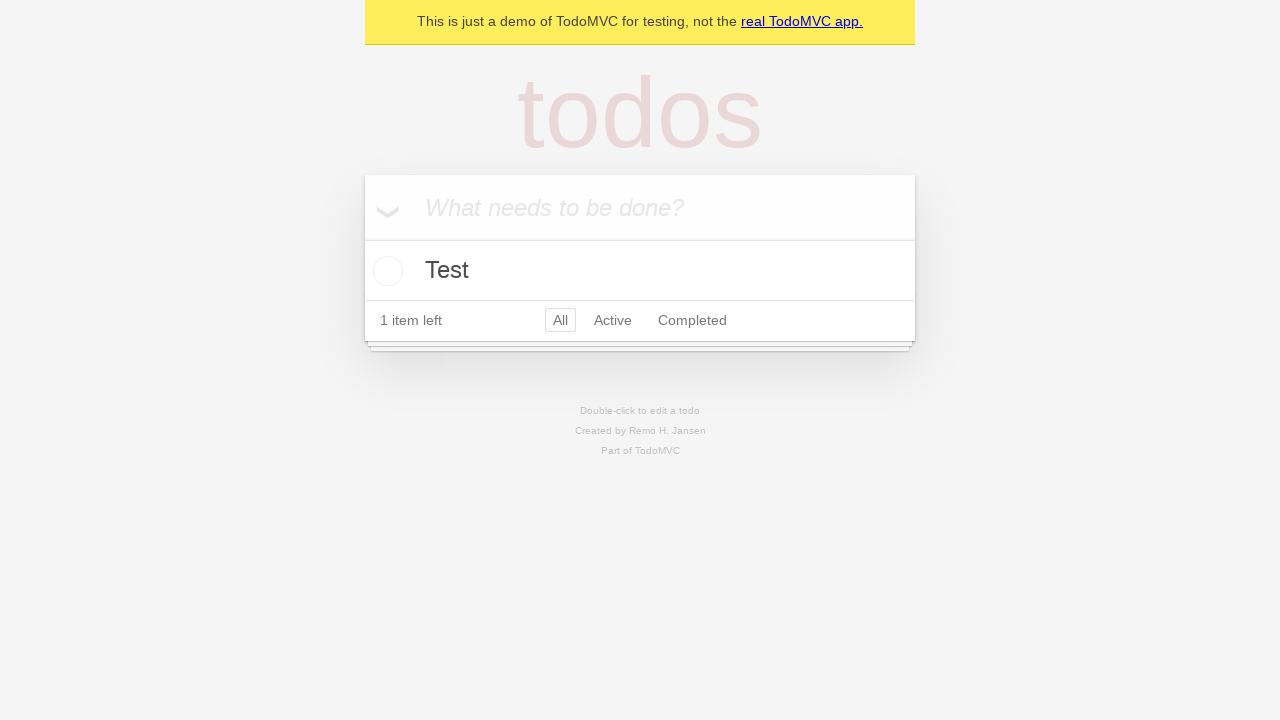

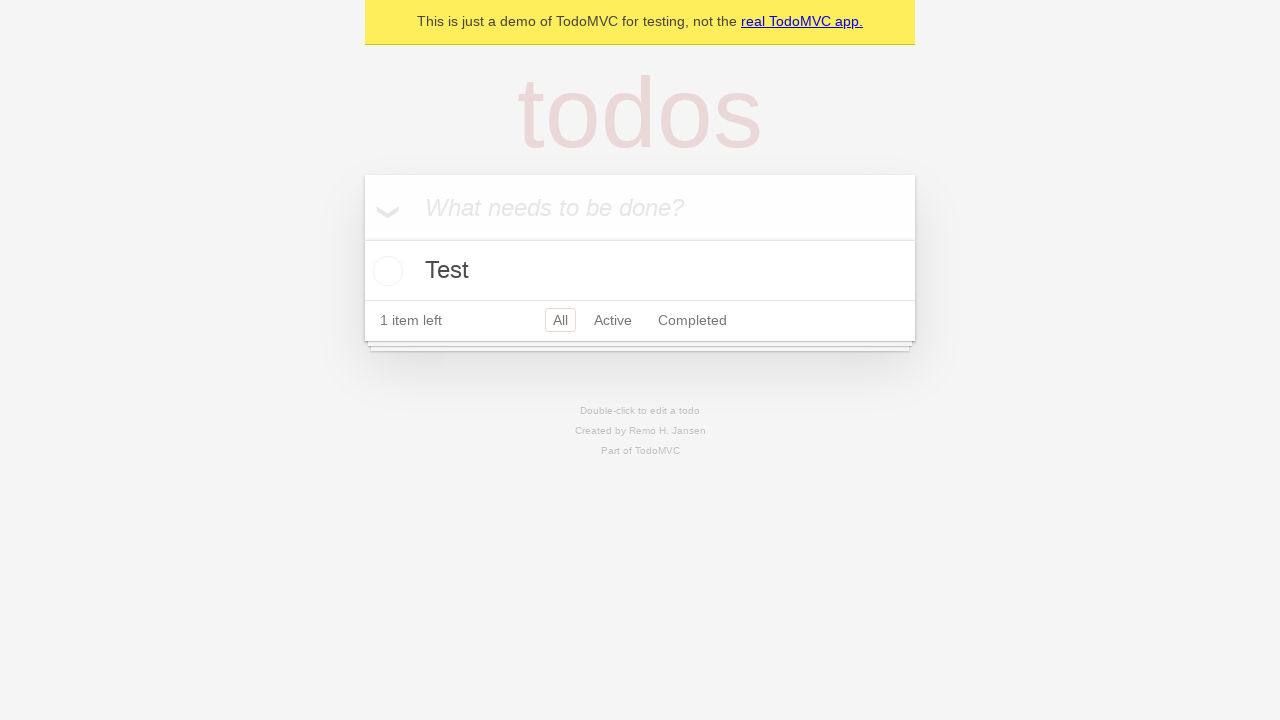